Tests various alert handling scenarios including simple alerts, confirmation dialogs, and prompt alerts on a test automation practice website

Starting URL: https://testautomationpractice.blogspot.com/

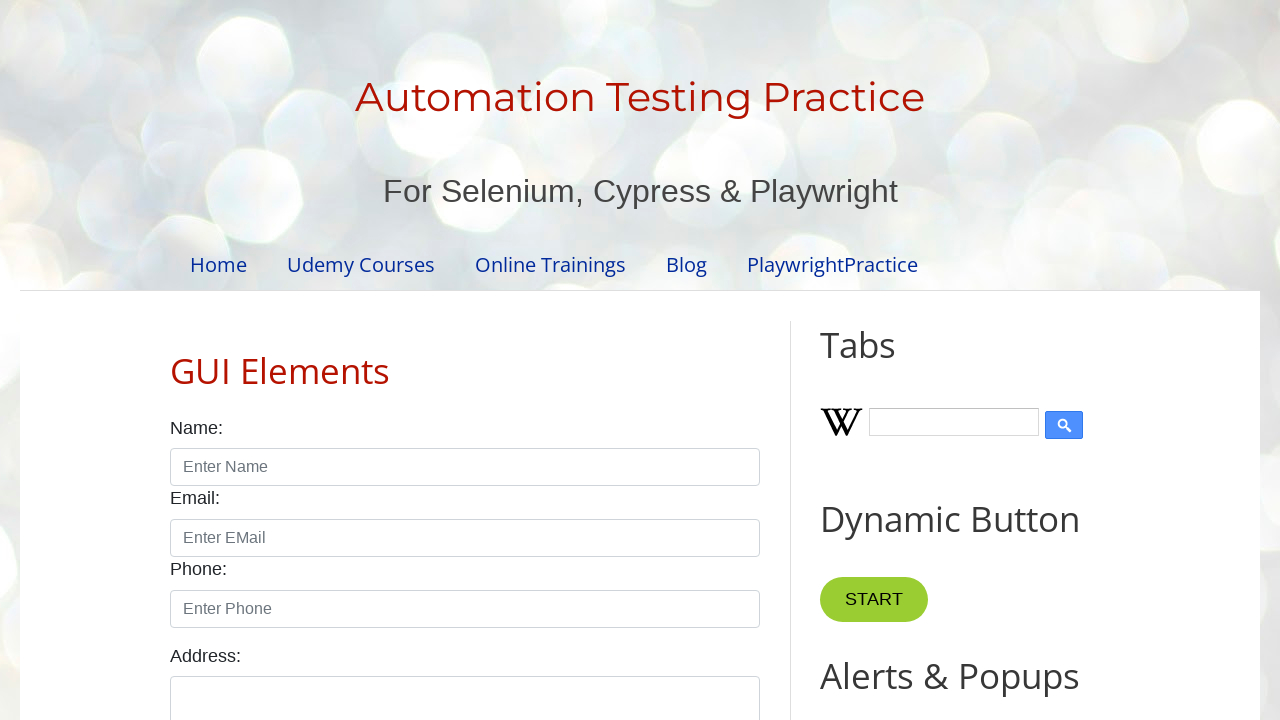

Clicked button to trigger simple alert at (888, 361) on xpath=//button[@id='alertBtn']
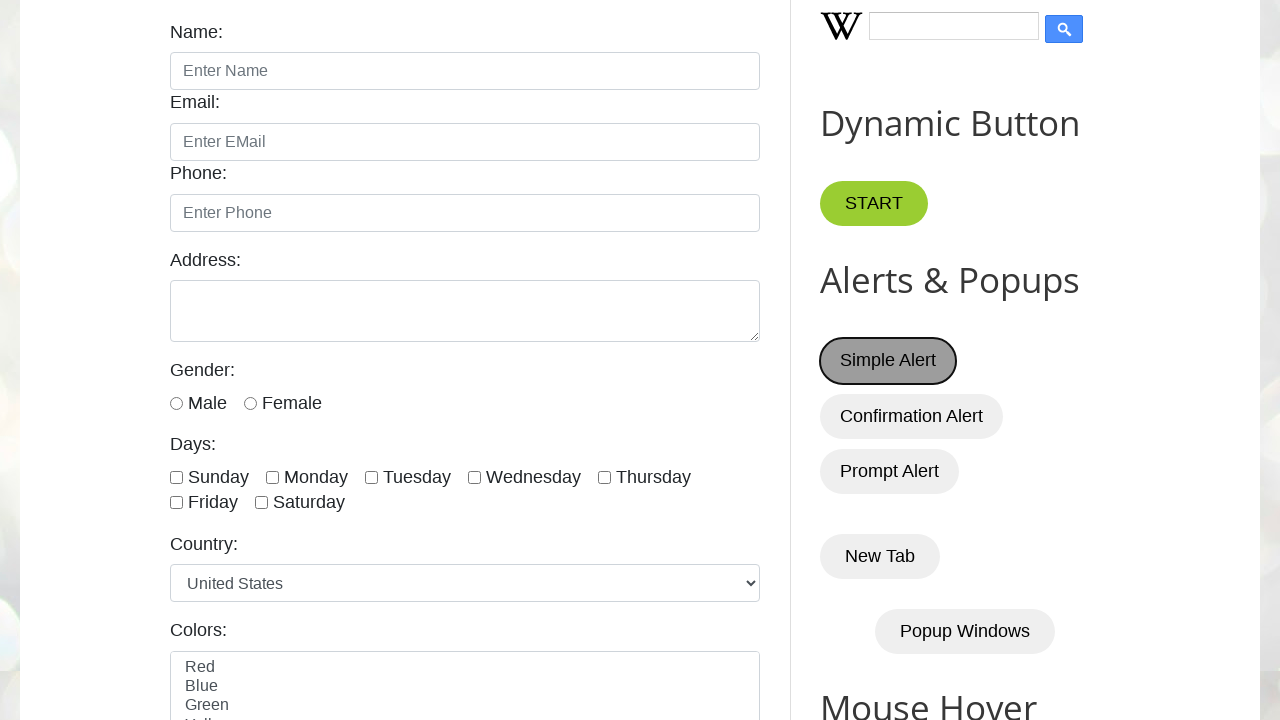

Set up handler to accept simple alert
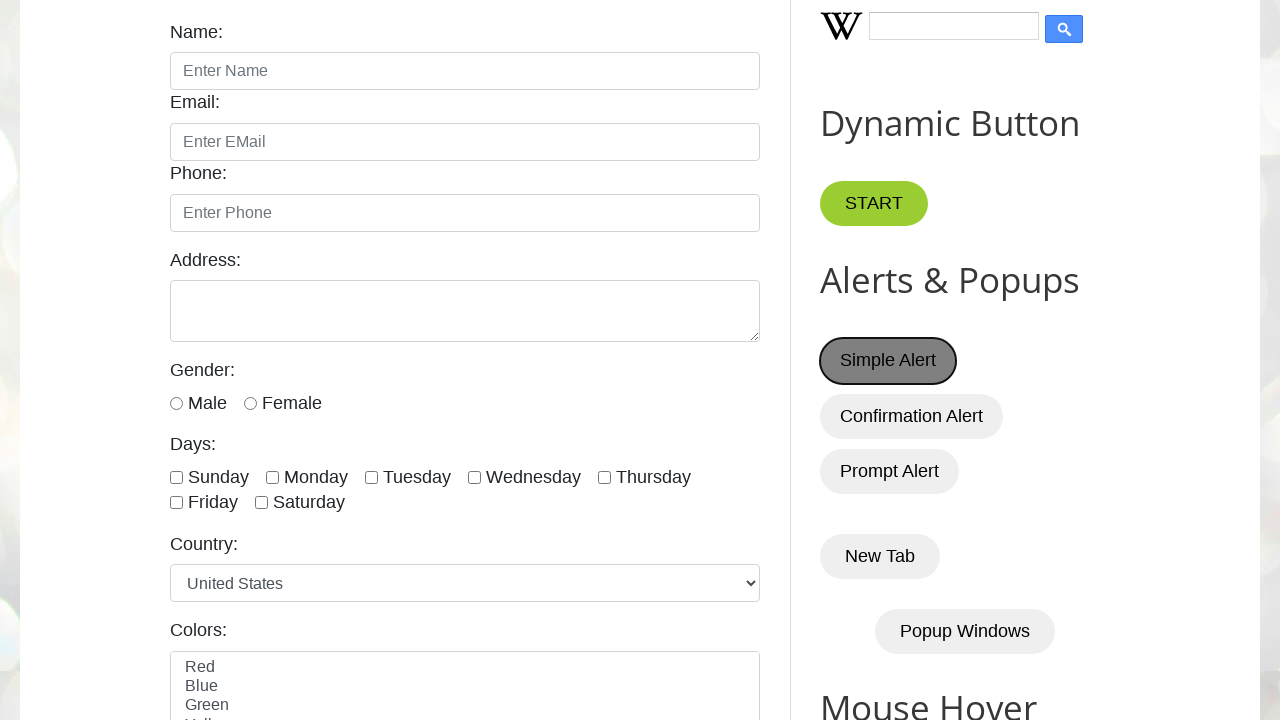

Clicked button to trigger confirmation dialog at (912, 416) on xpath=//button[@id='confirmBtn']
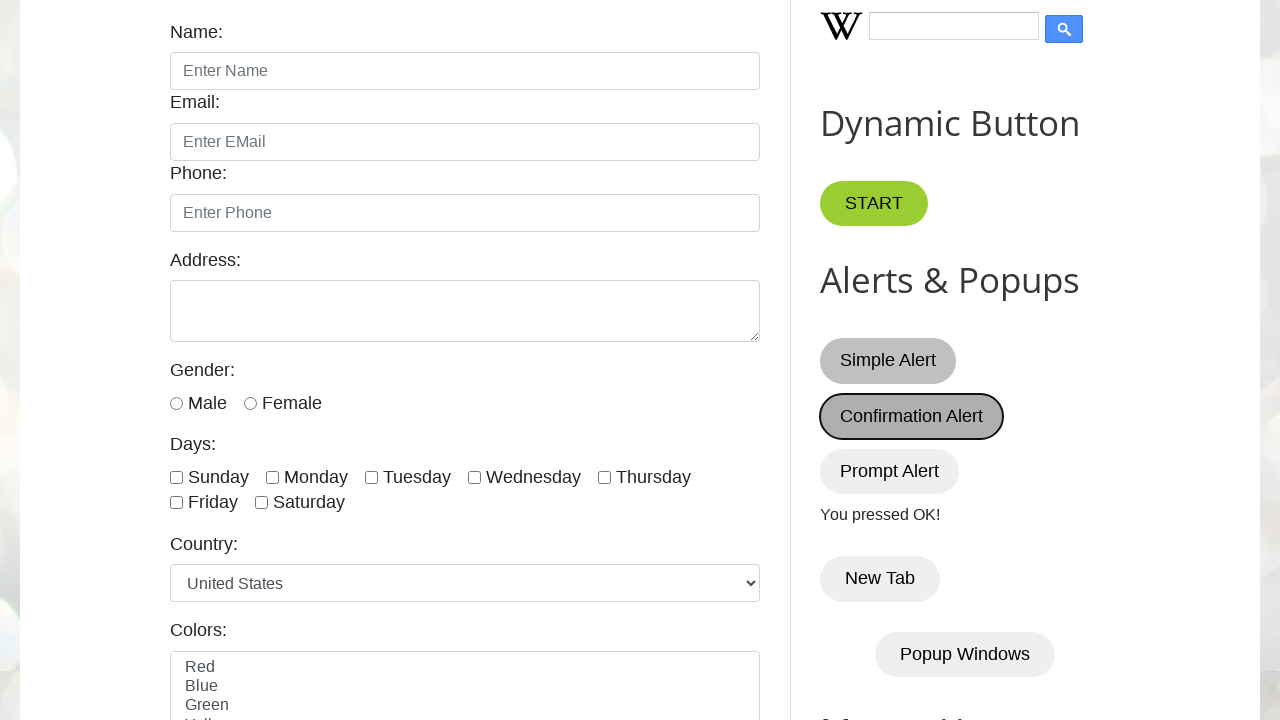

Set up handler to dismiss confirmation dialog
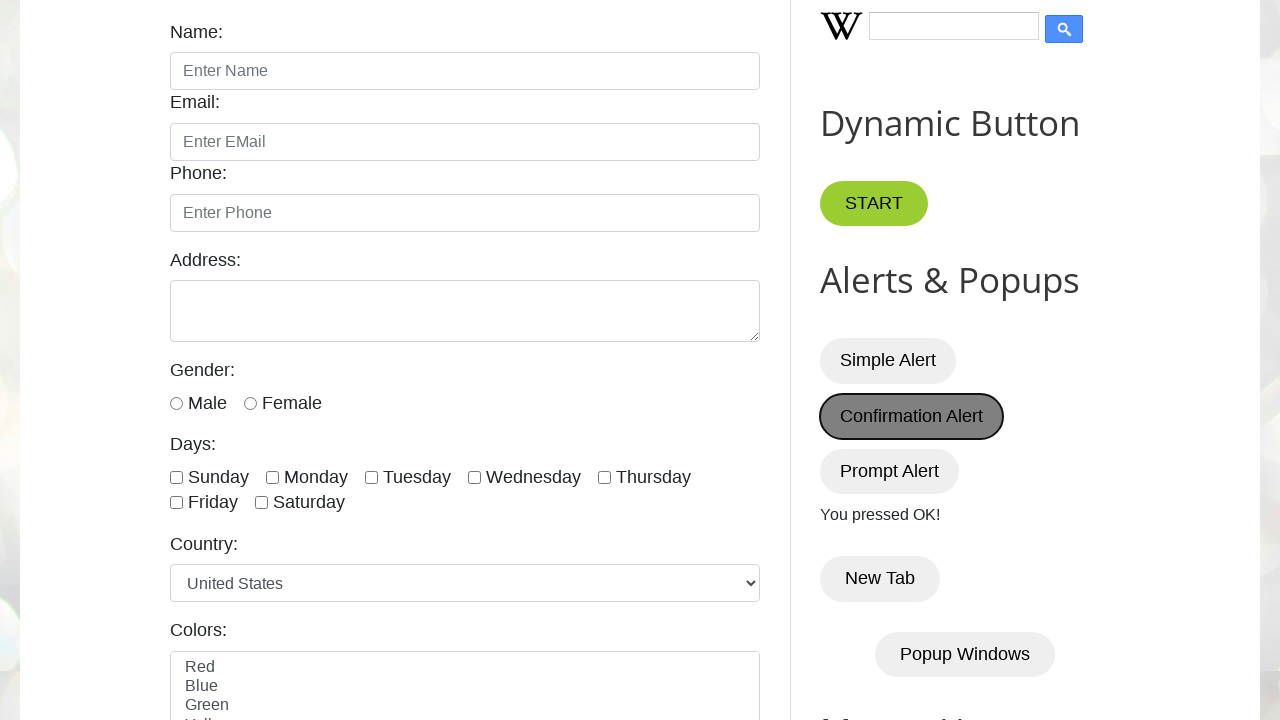

Clicked button to trigger prompt alert at (890, 471) on xpath=//button[@id='promptBtn']
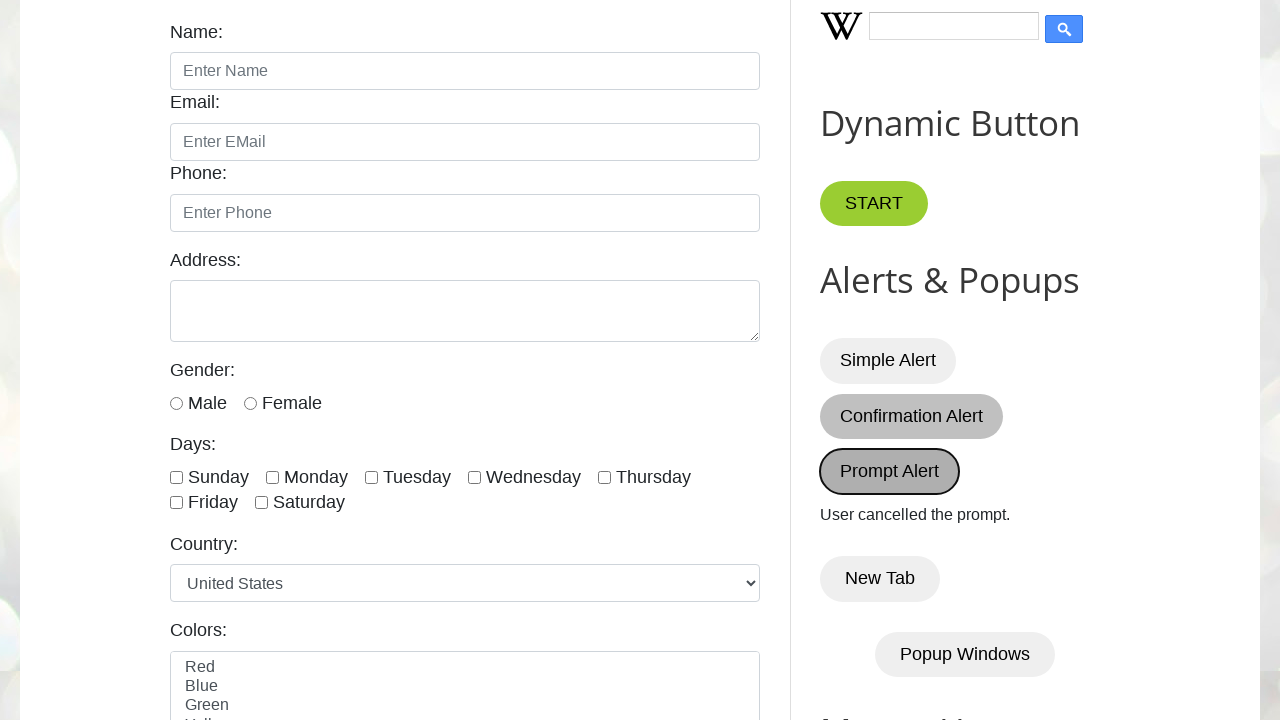

Set up handler to accept prompt alert with text 'Madhuri Ramakrishnan'
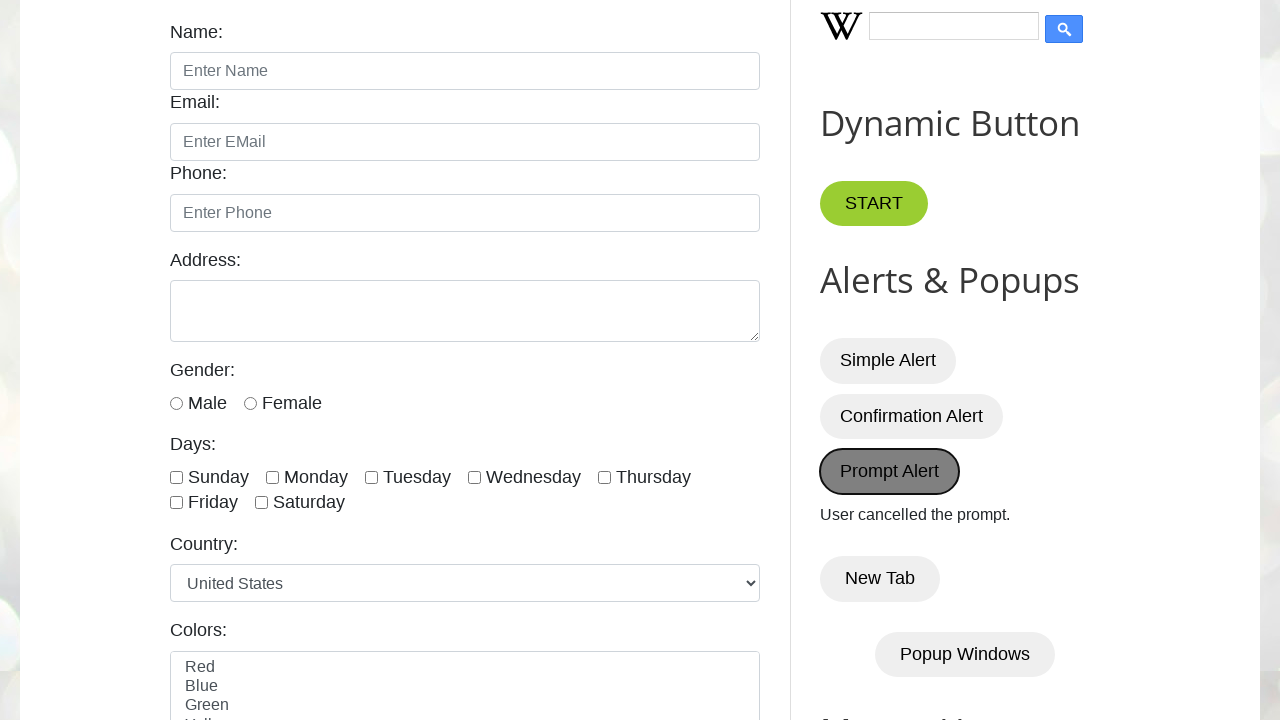

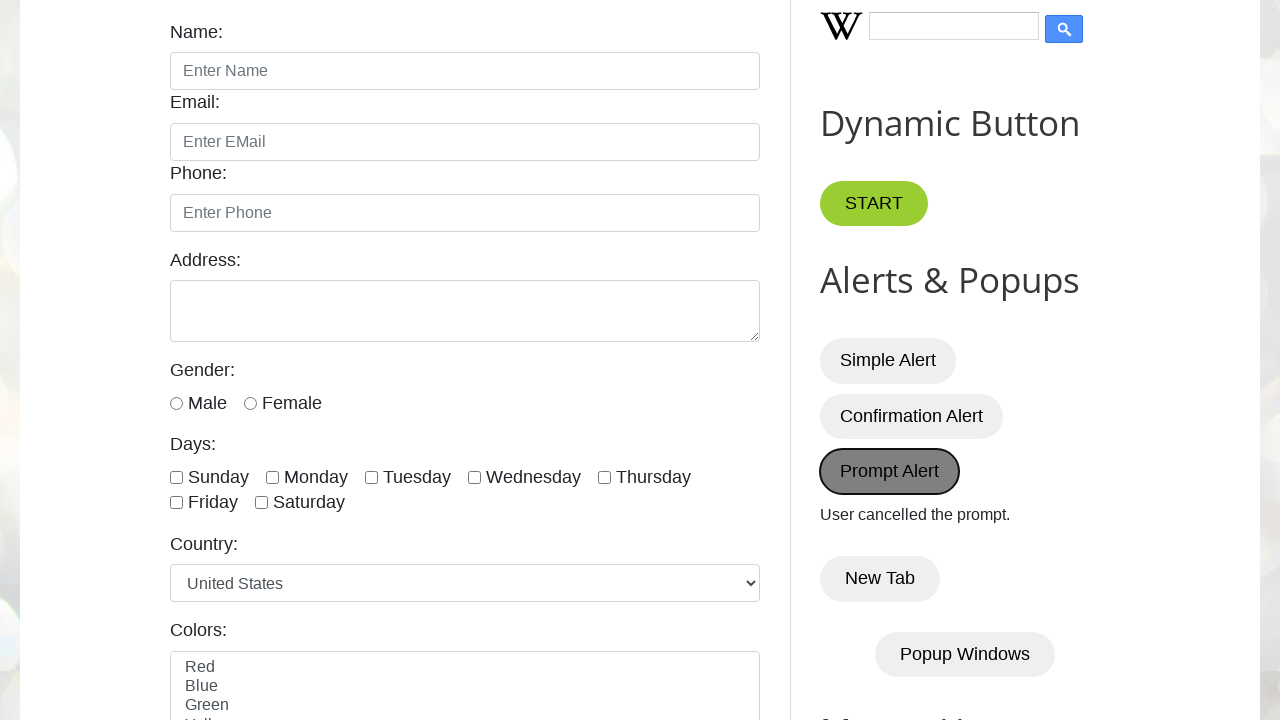